Tests that entered text is trimmed when editing a todo item

Starting URL: https://demo.playwright.dev/todomvc

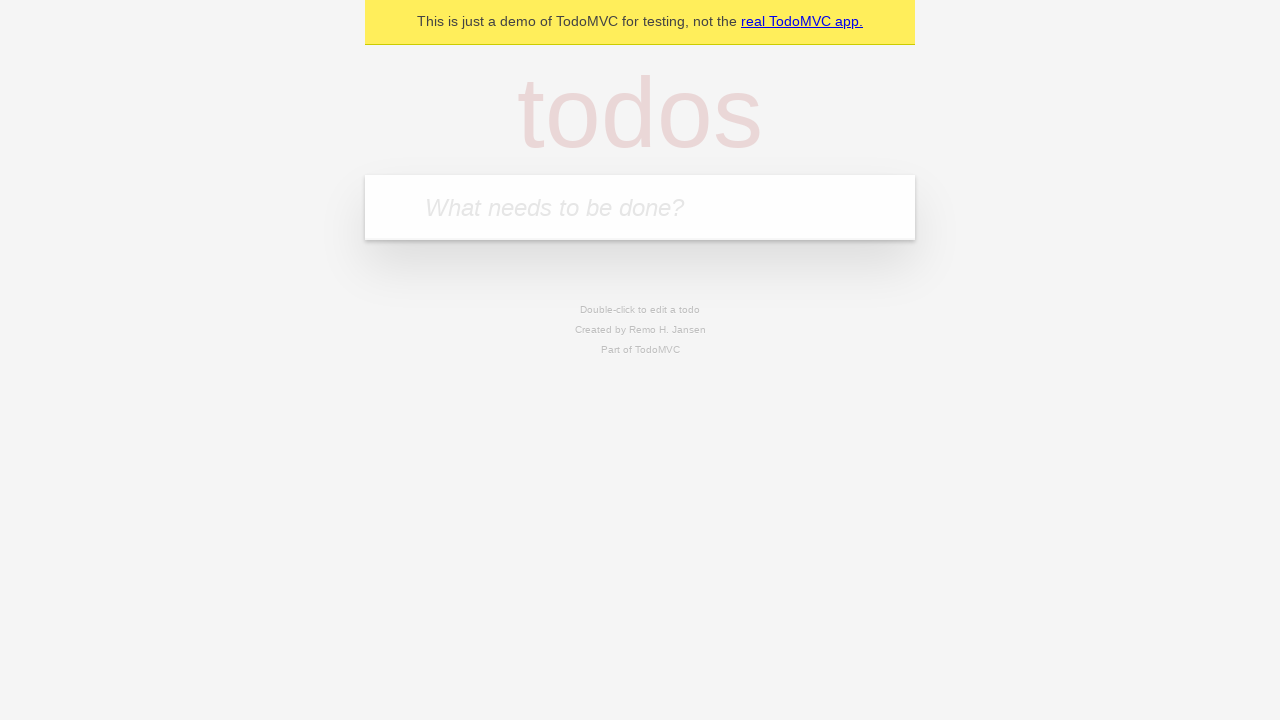

Filled todo input with 'buy some cheese' on internal:attr=[placeholder="What needs to be done?"i]
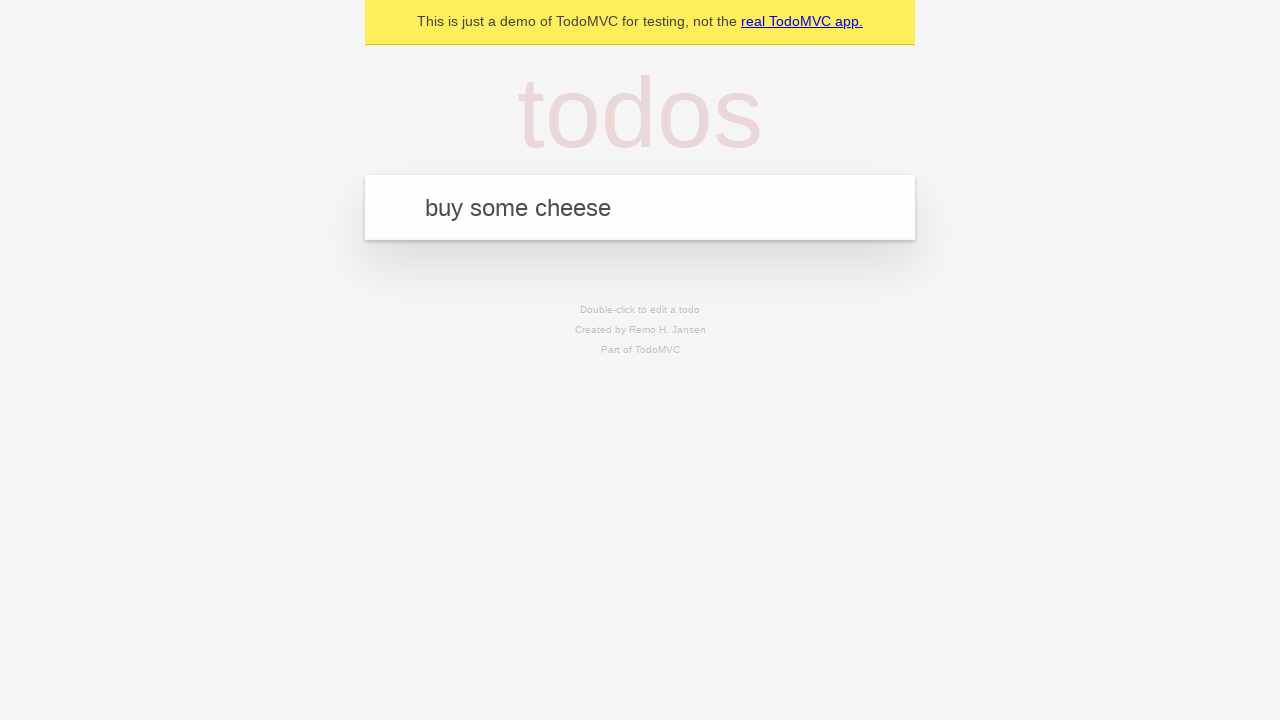

Pressed Enter to create first todo on internal:attr=[placeholder="What needs to be done?"i]
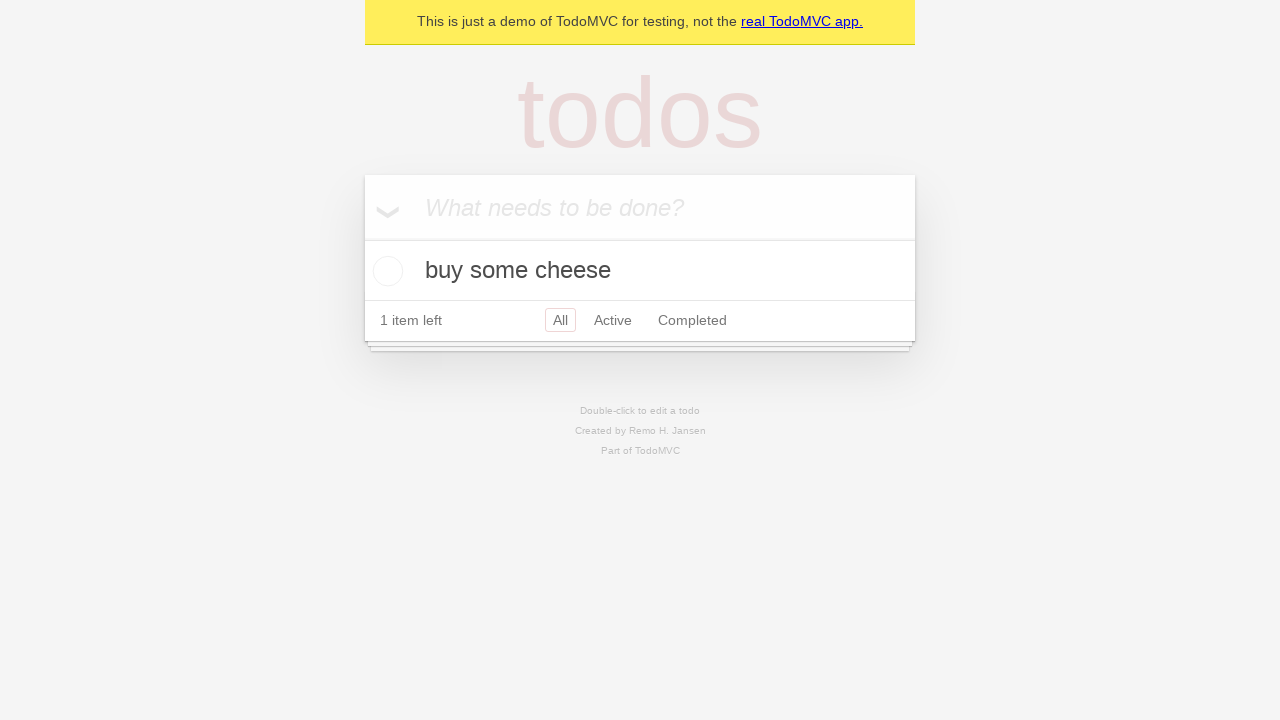

Filled todo input with 'feed the cat' on internal:attr=[placeholder="What needs to be done?"i]
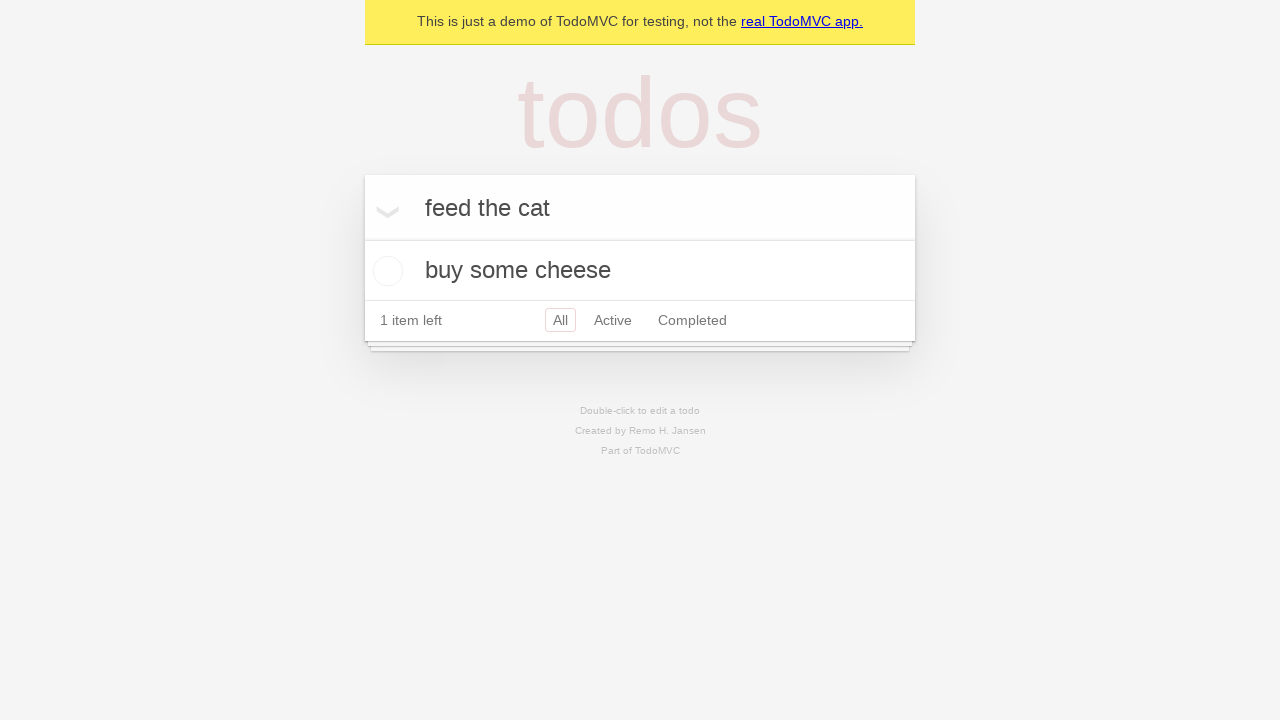

Pressed Enter to create second todo on internal:attr=[placeholder="What needs to be done?"i]
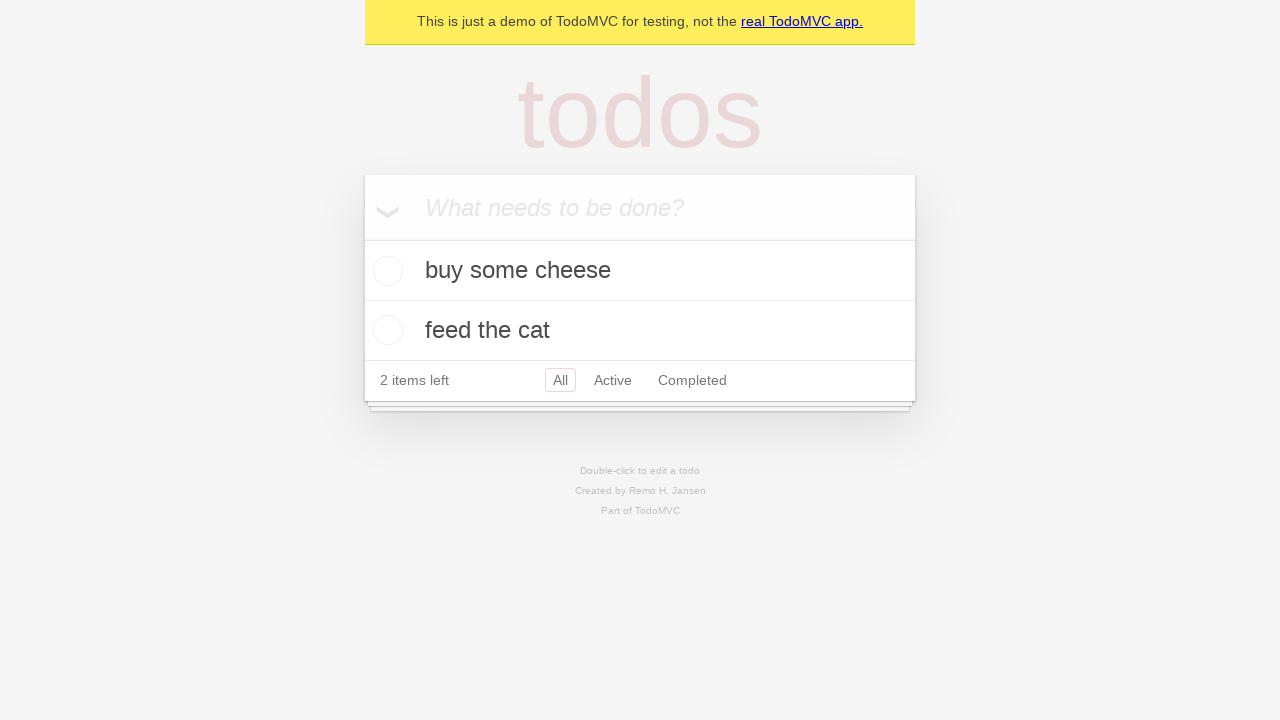

Filled todo input with 'book a doctors appointment' on internal:attr=[placeholder="What needs to be done?"i]
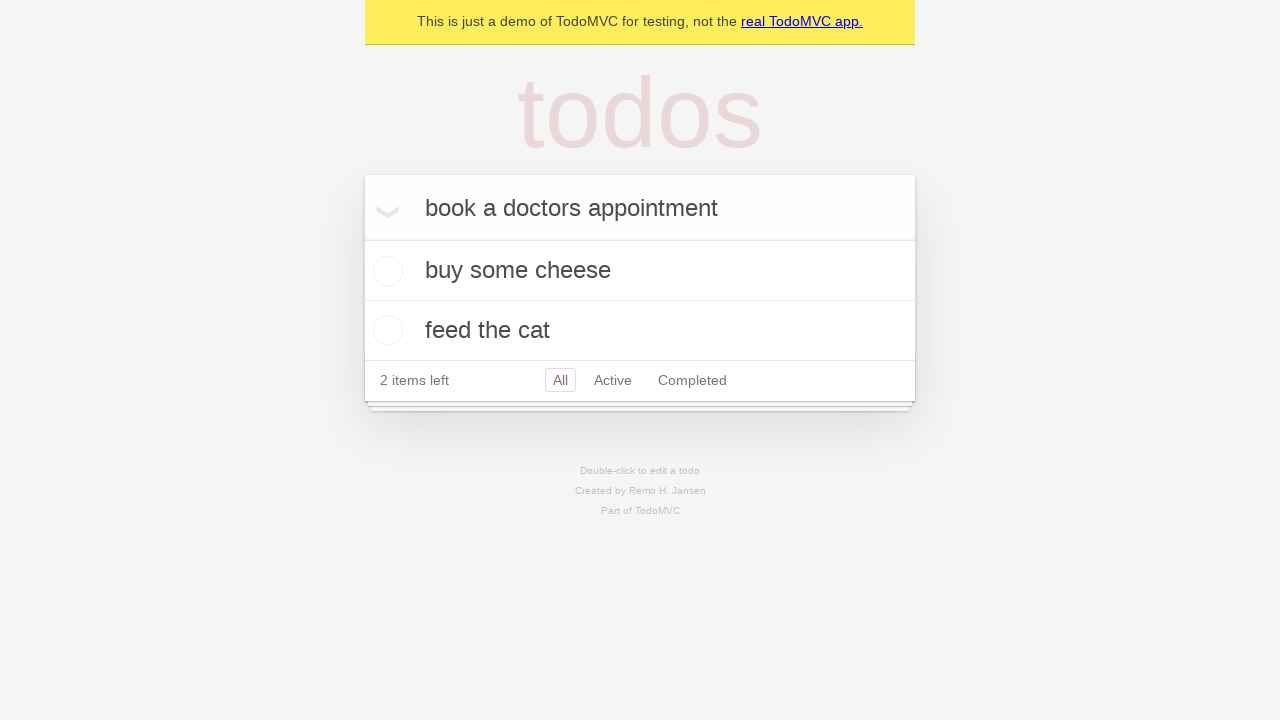

Pressed Enter to create third todo on internal:attr=[placeholder="What needs to be done?"i]
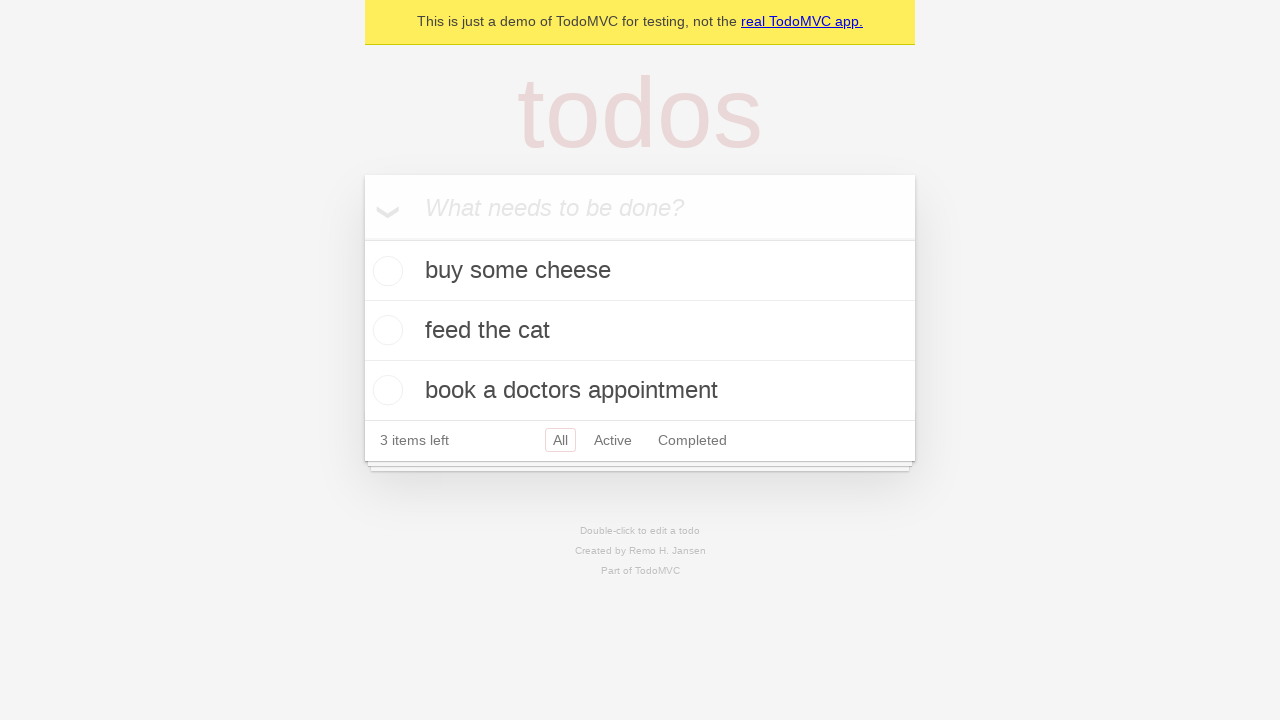

Double-clicked second todo item to enter edit mode at (640, 331) on internal:testid=[data-testid="todo-item"s] >> nth=1
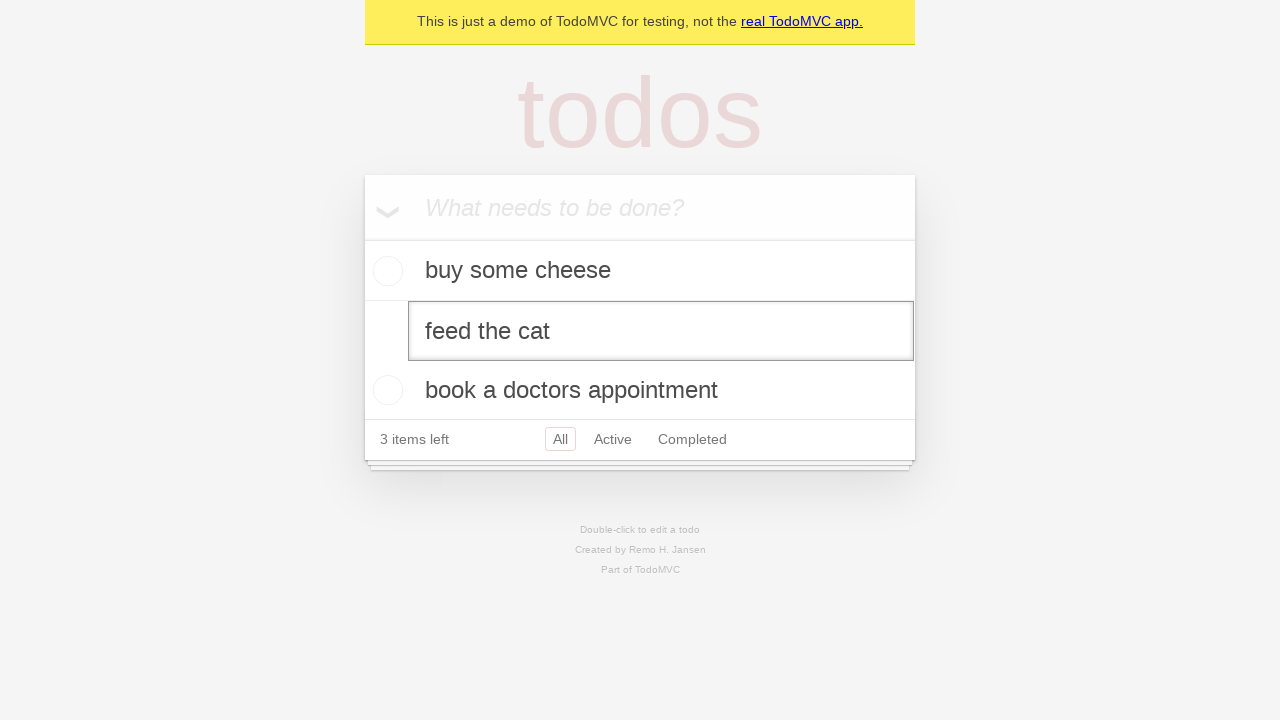

Filled edit field with '    buy some sausages    ' (with leading/trailing whitespace) on internal:testid=[data-testid="todo-item"s] >> nth=1 >> internal:role=textbox[nam
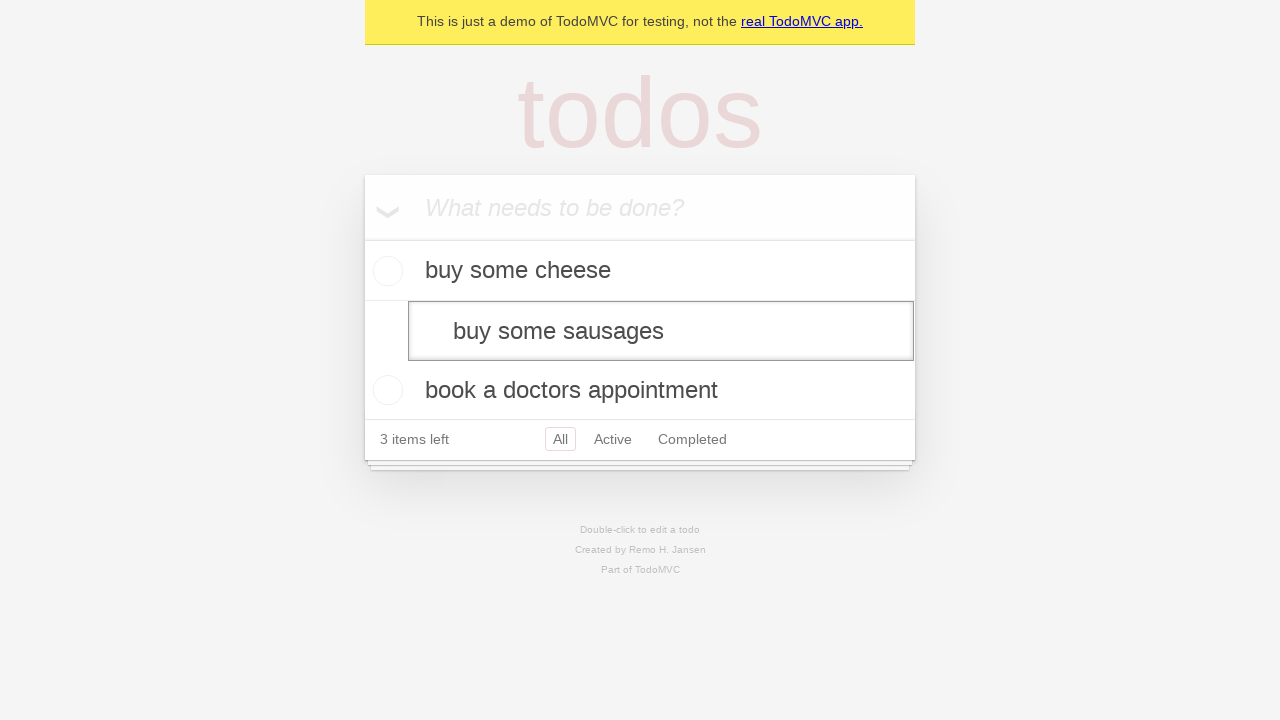

Pressed Enter to save edited todo, text should be trimmed on internal:testid=[data-testid="todo-item"s] >> nth=1 >> internal:role=textbox[nam
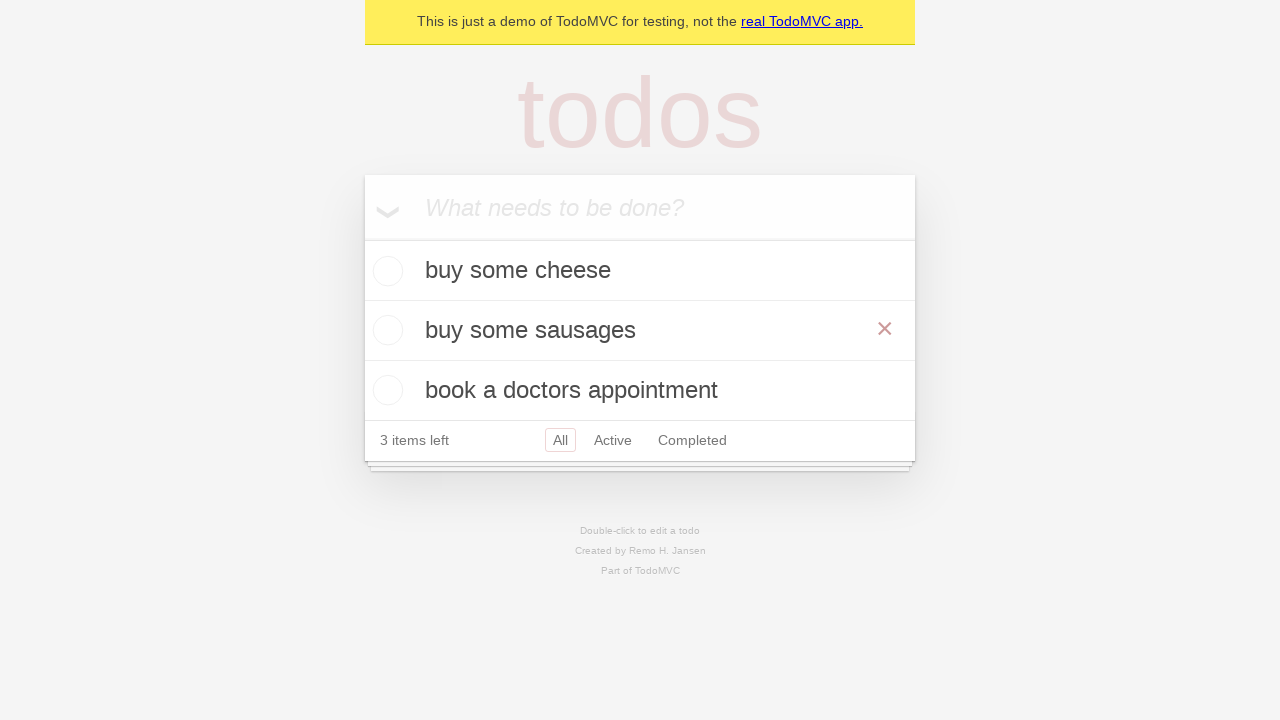

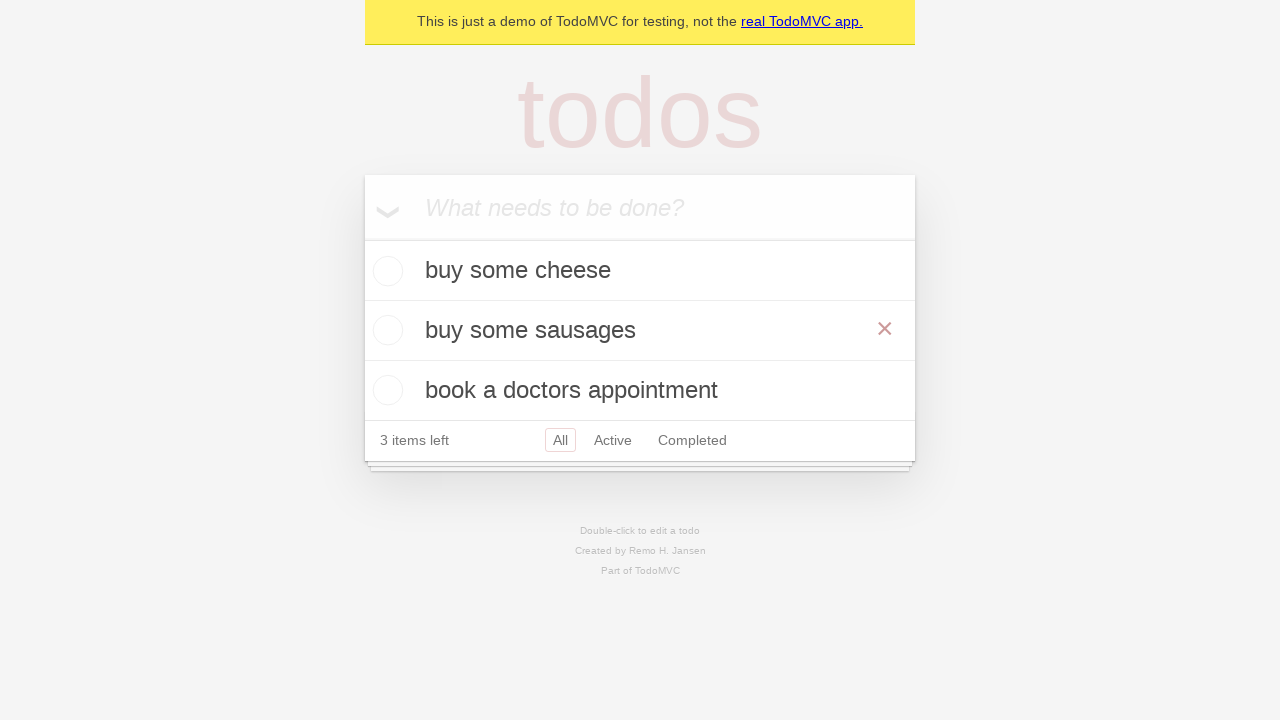